Tests navigation to IP & Innovation menu and clicks on Jharkhand submenu item

Starting URL: https://366pi.tech/

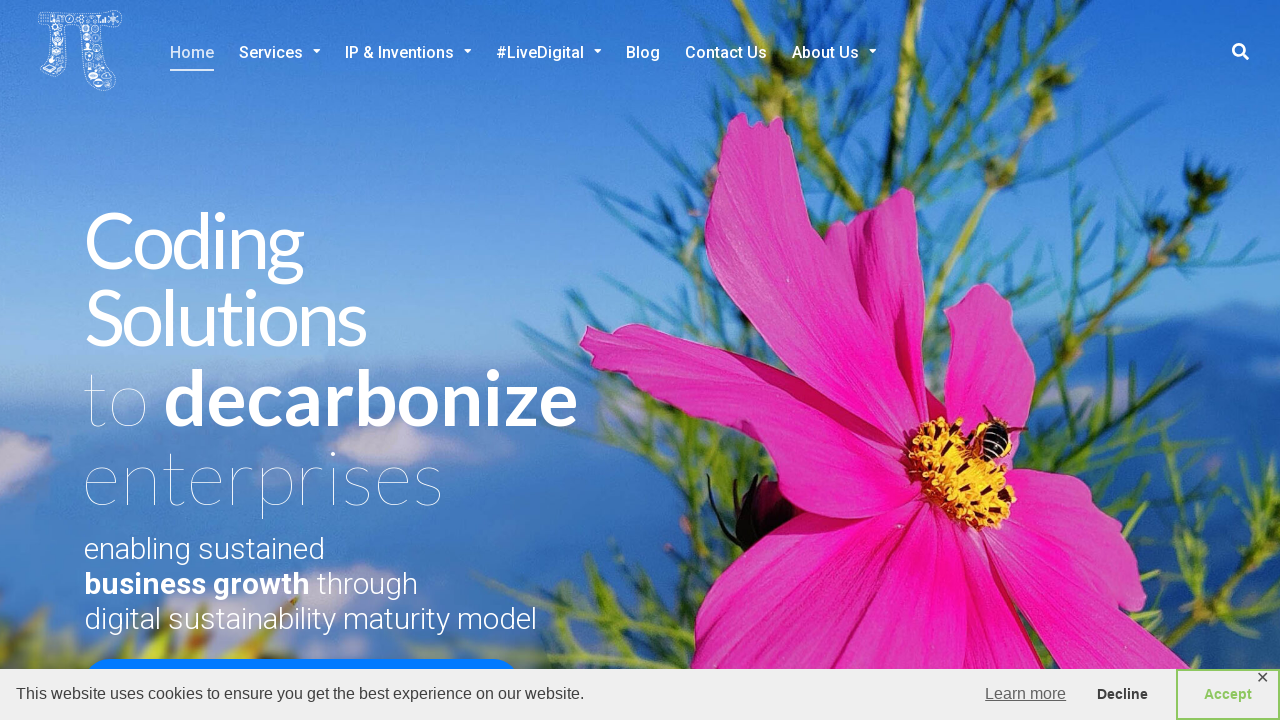

Clicked on IP & Innovation menu at (408, 53) on xpath=//*[@id='menu-item-3908']/a
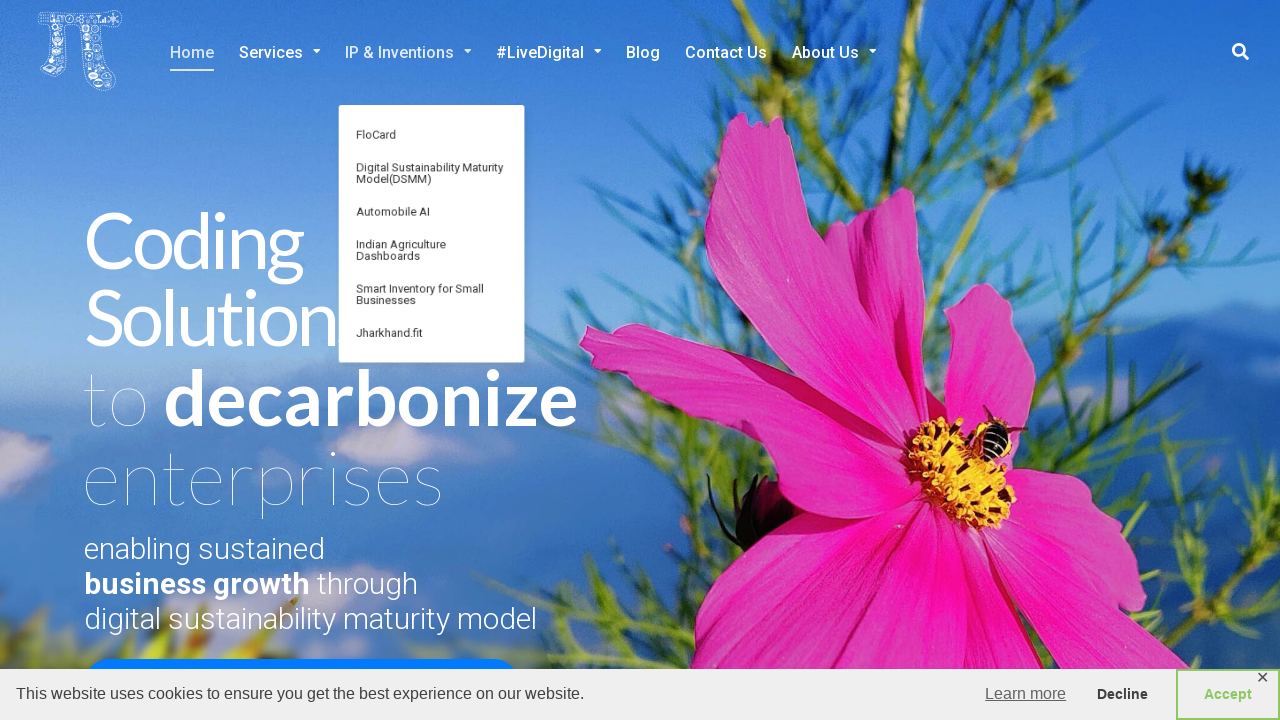

Clicked on Jharkhand submenu item at (440, 362) on xpath=//*[@id='menu-item-3913']/a
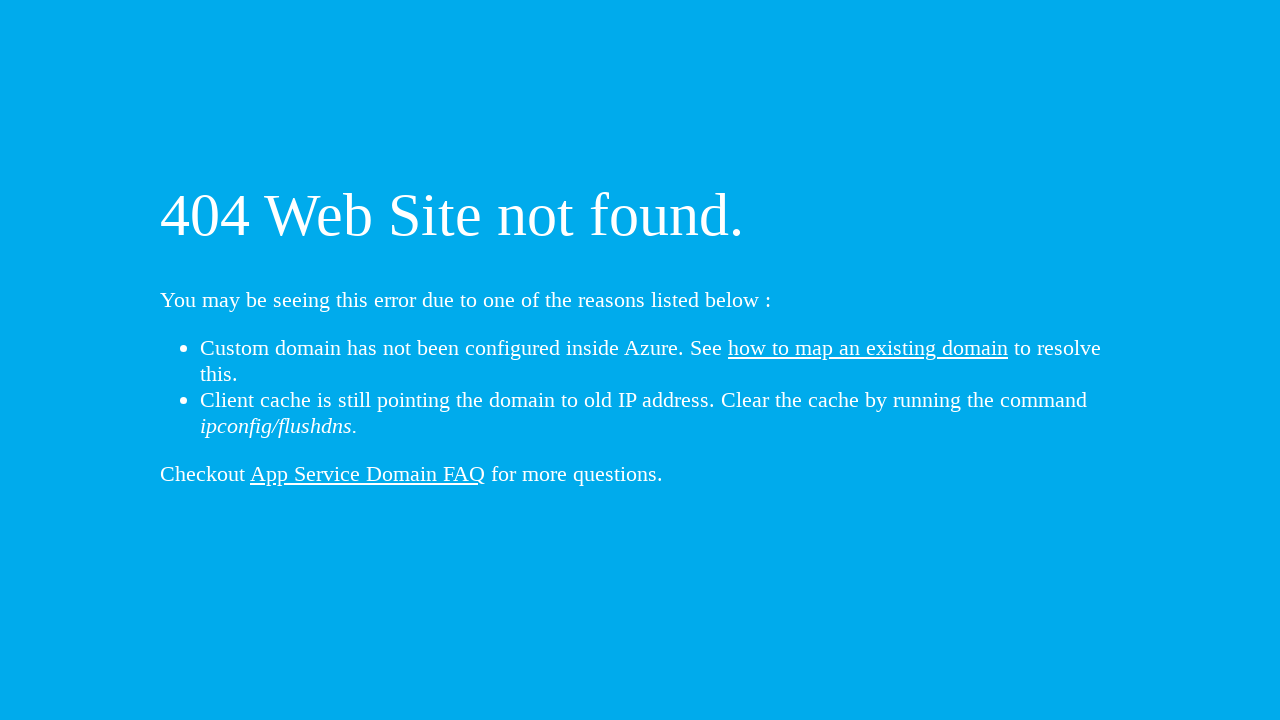

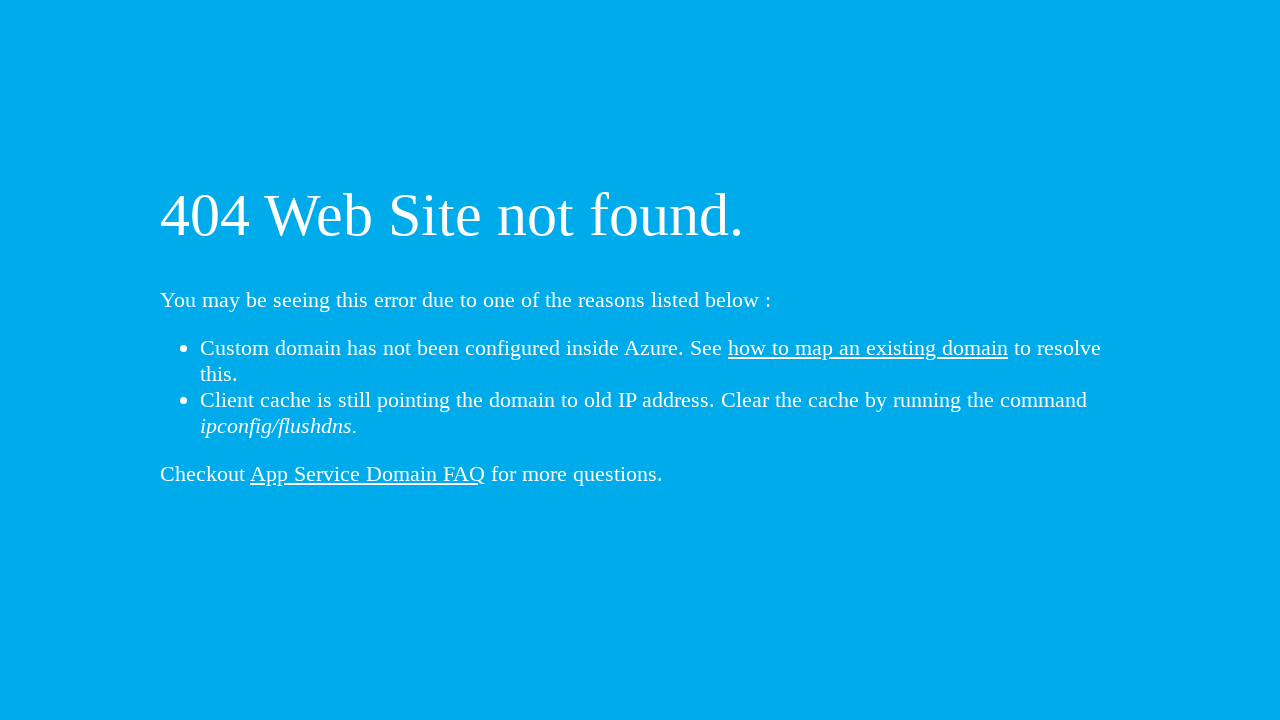